Navigates to the foundit.in job portal homepage and verifies that links are present on the page

Starting URL: https://www.foundit.in/

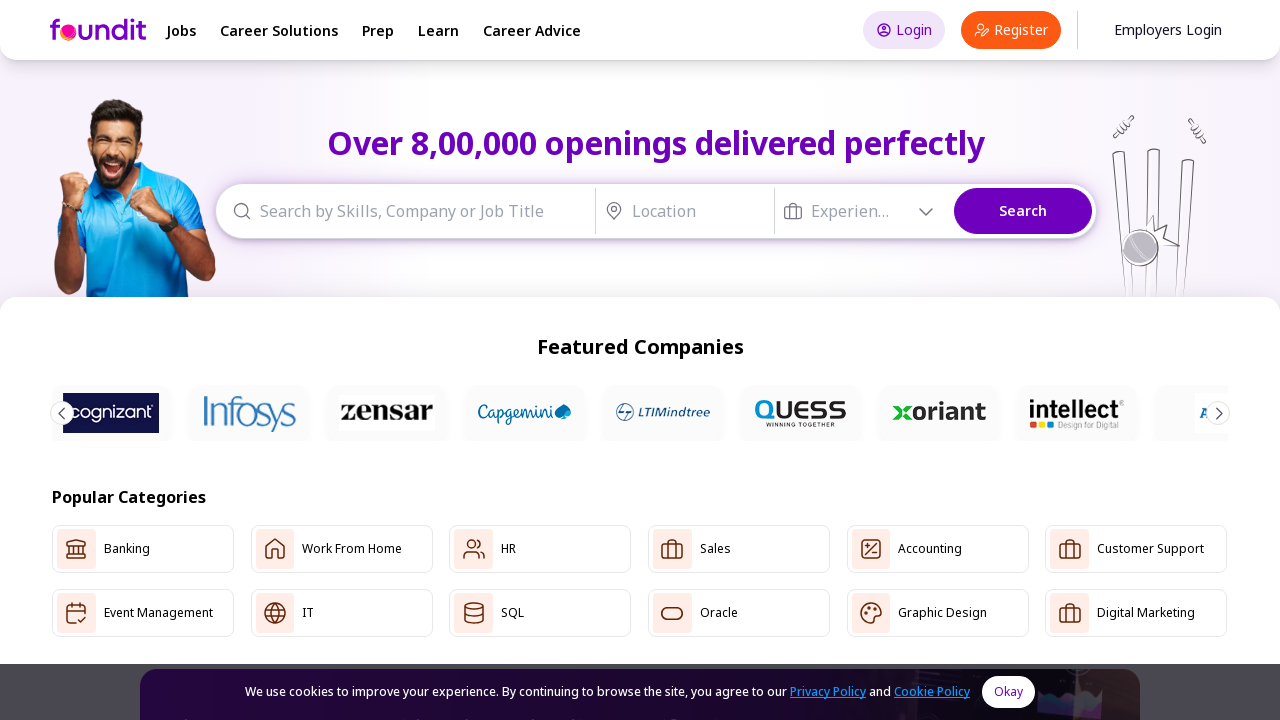

Waited for links with href attribute to load on foundit.in homepage
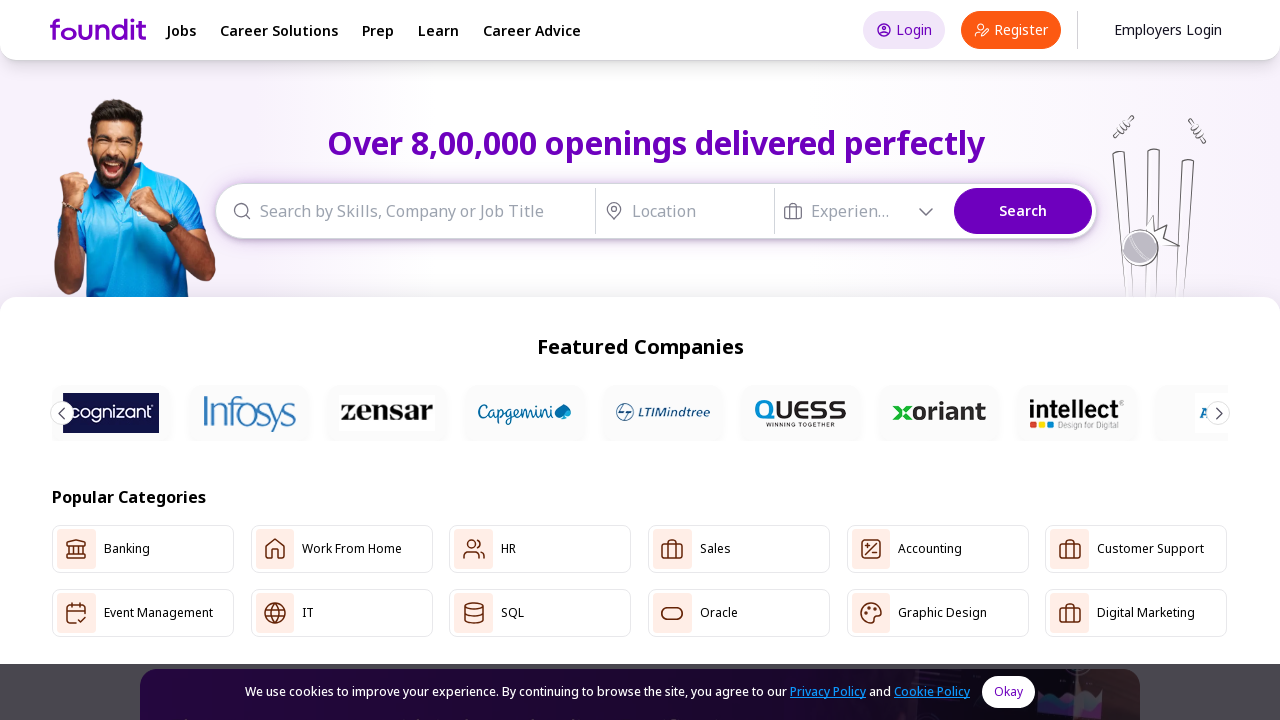

Located all links with href attribute on the page
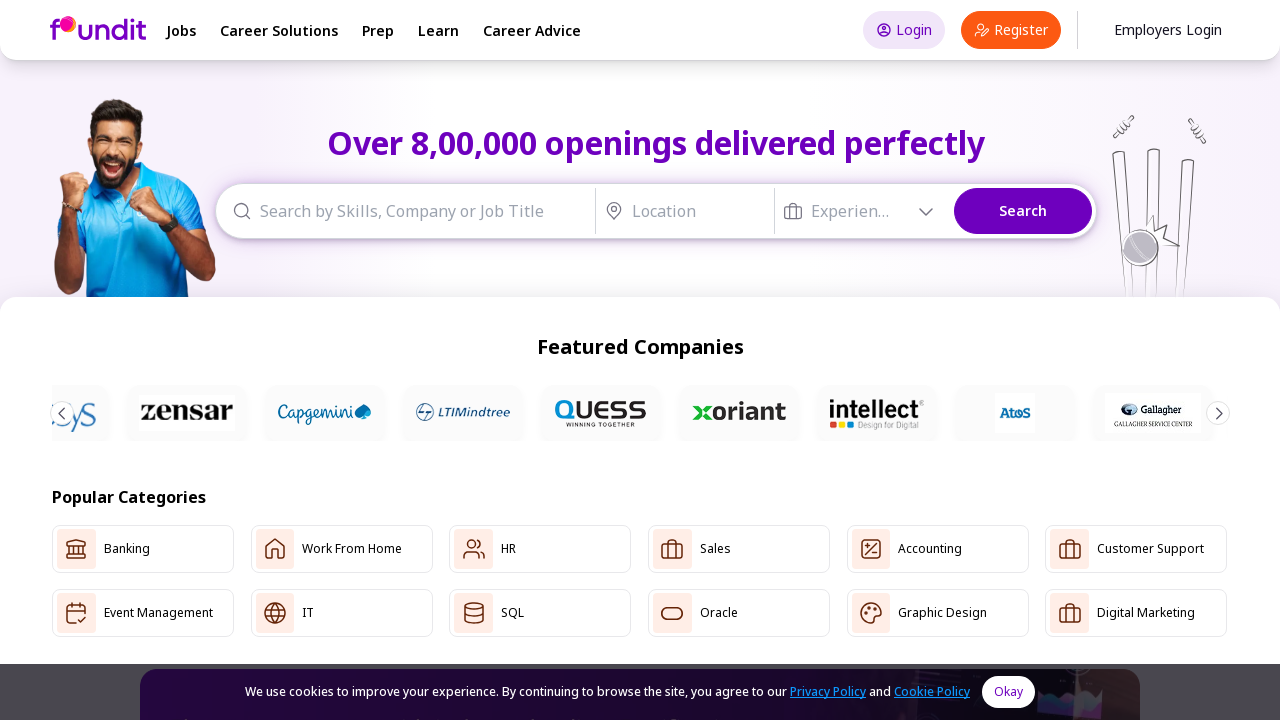

Verified that multiple links are present on the page
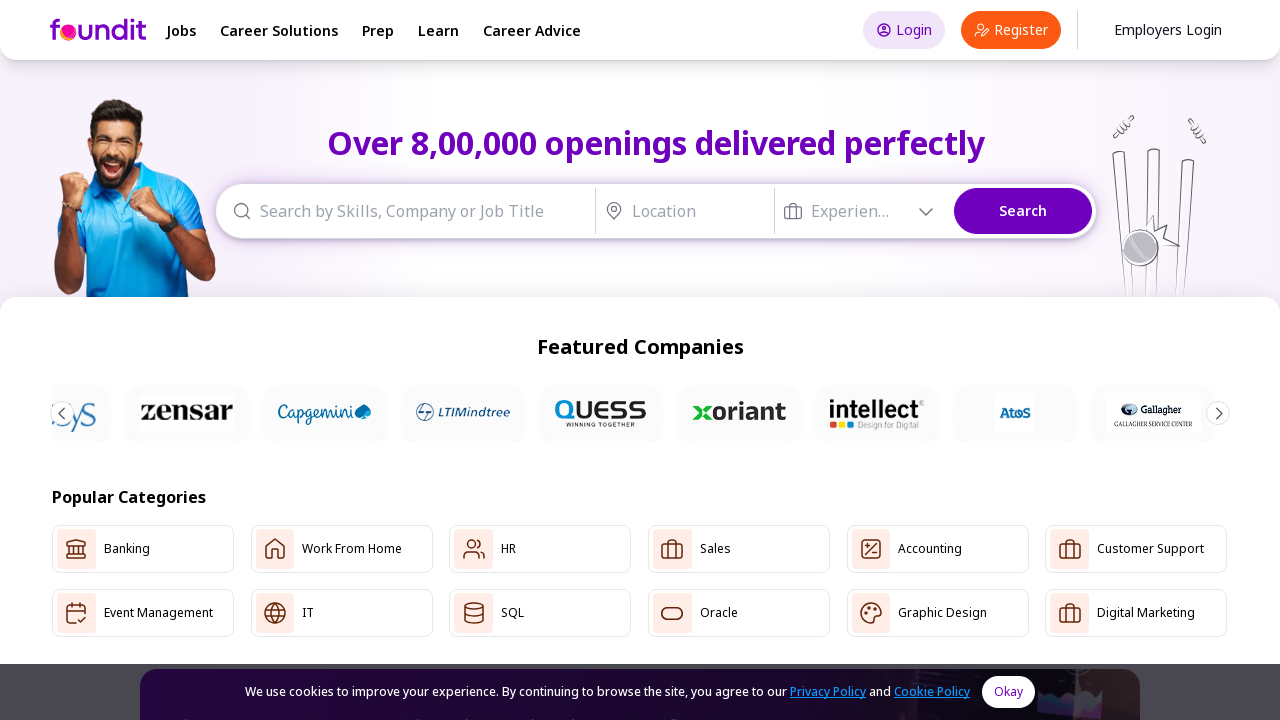

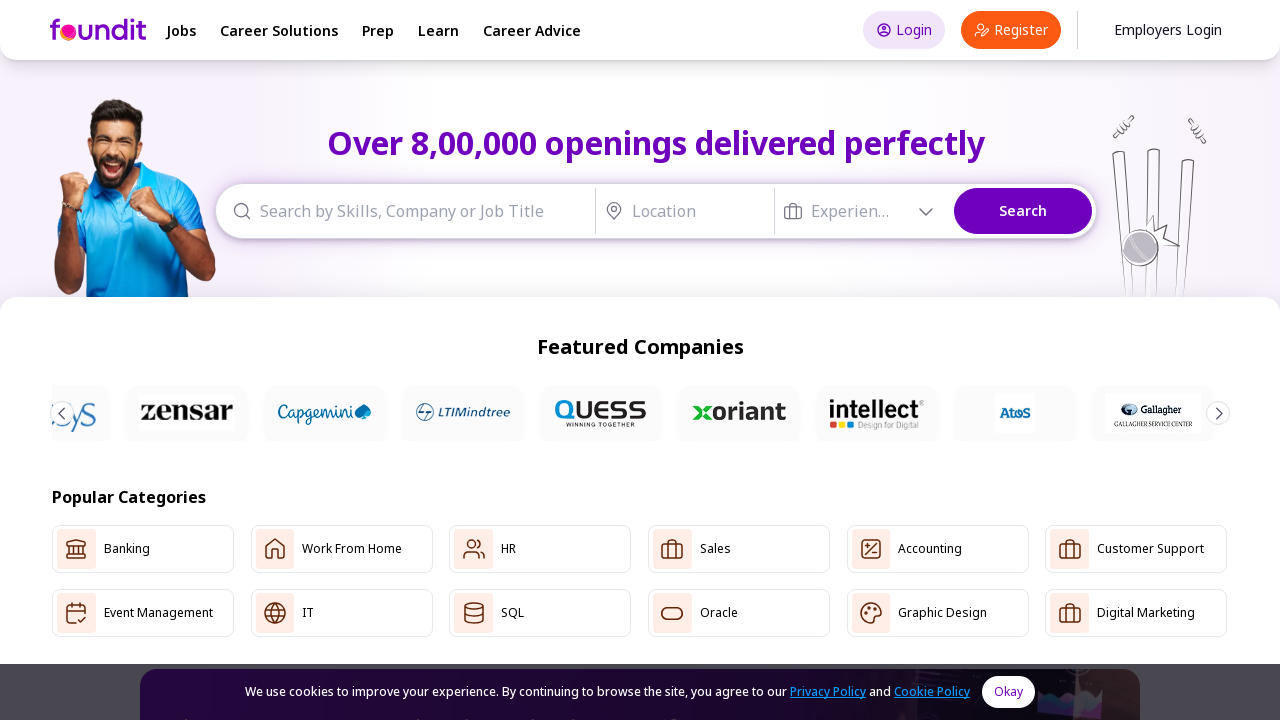